Tests explicit wait functionality by clicking the Start button and waiting for the finish element to become visible before retrieving the "Hello World!" text.

Starting URL: https://the-internet.herokuapp.com/dynamic_loading/1

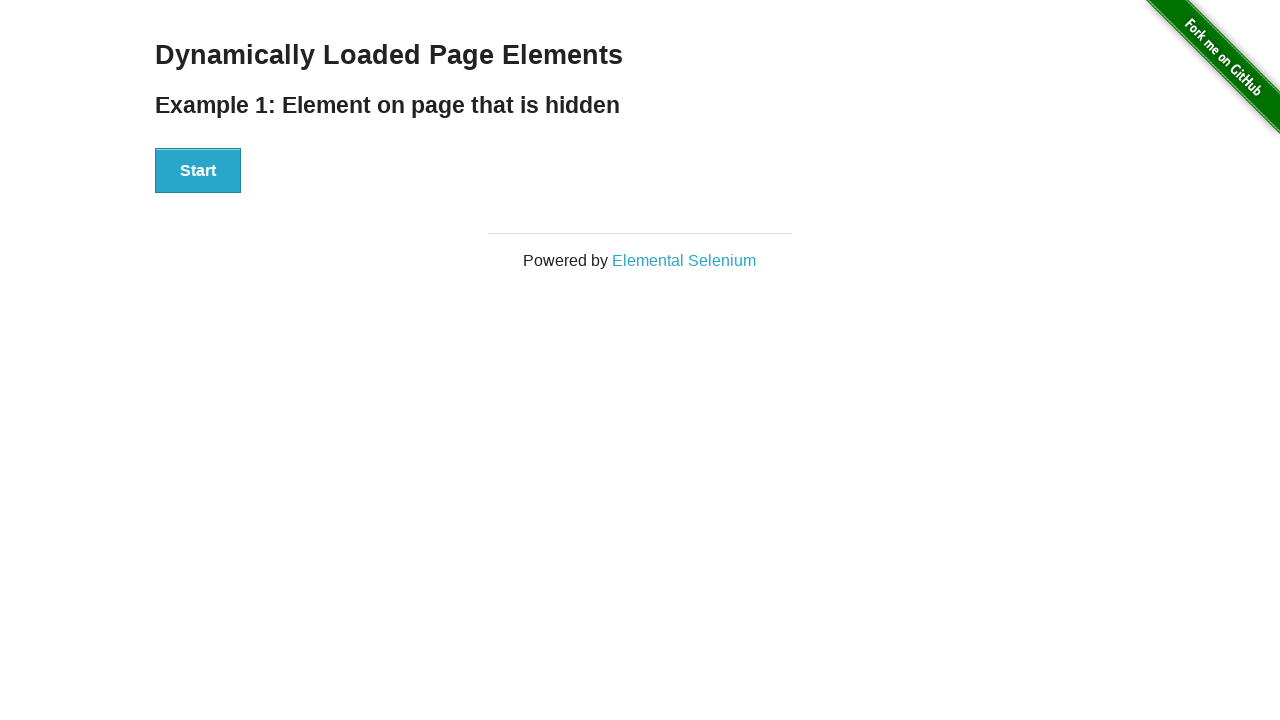

Waited for Start button to become visible
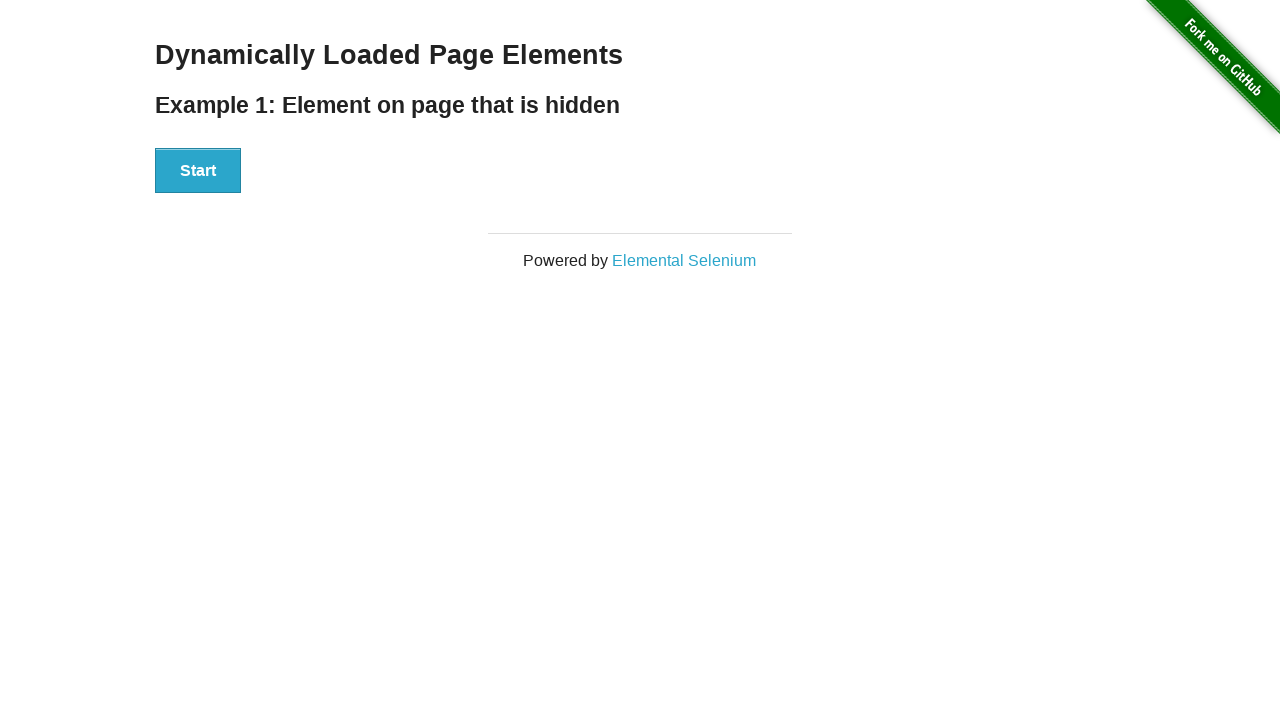

Clicked the Start button at (198, 171) on xpath=//div[@id='start']/button
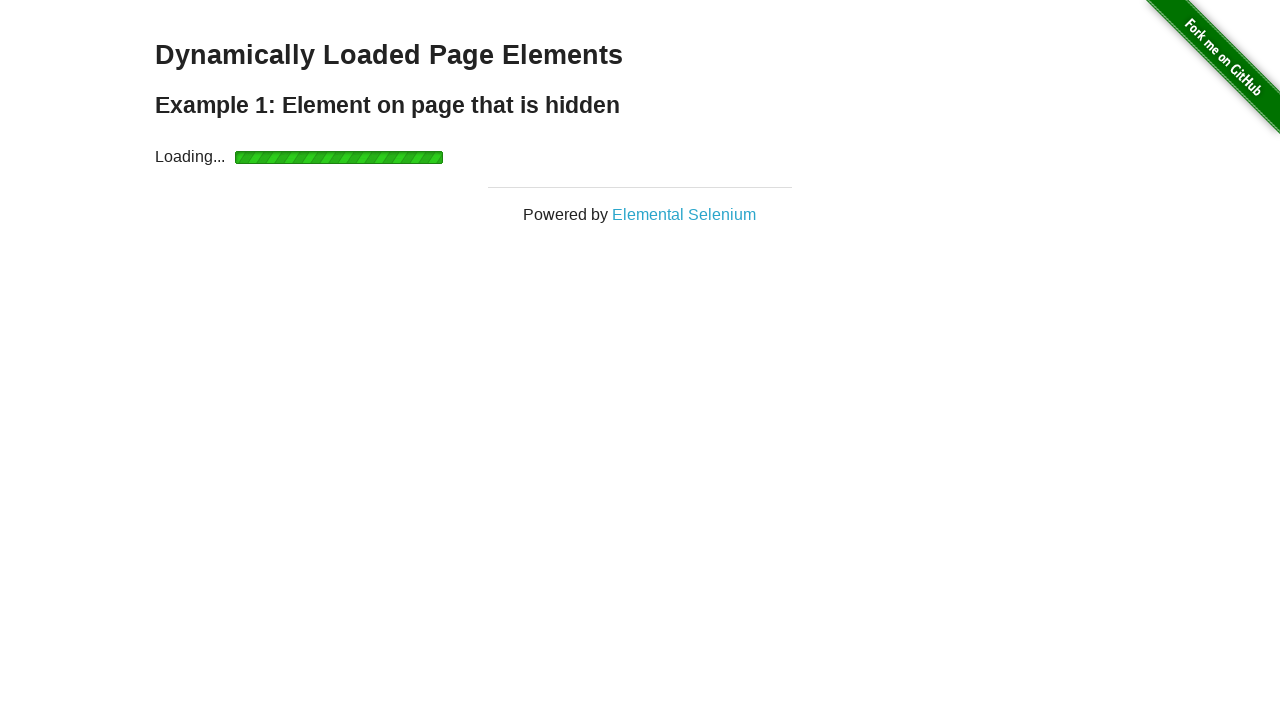

Waited for finish element to become visible
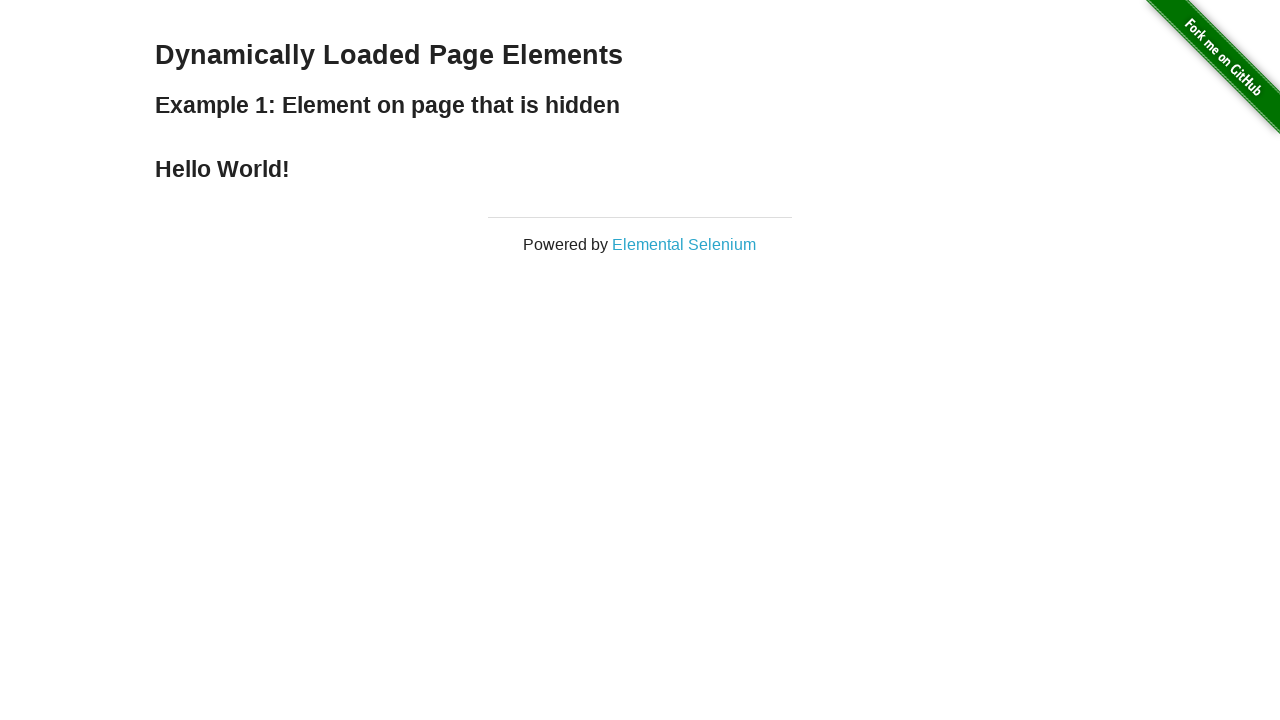

Retrieved text content from finish element: 'Hello World!'
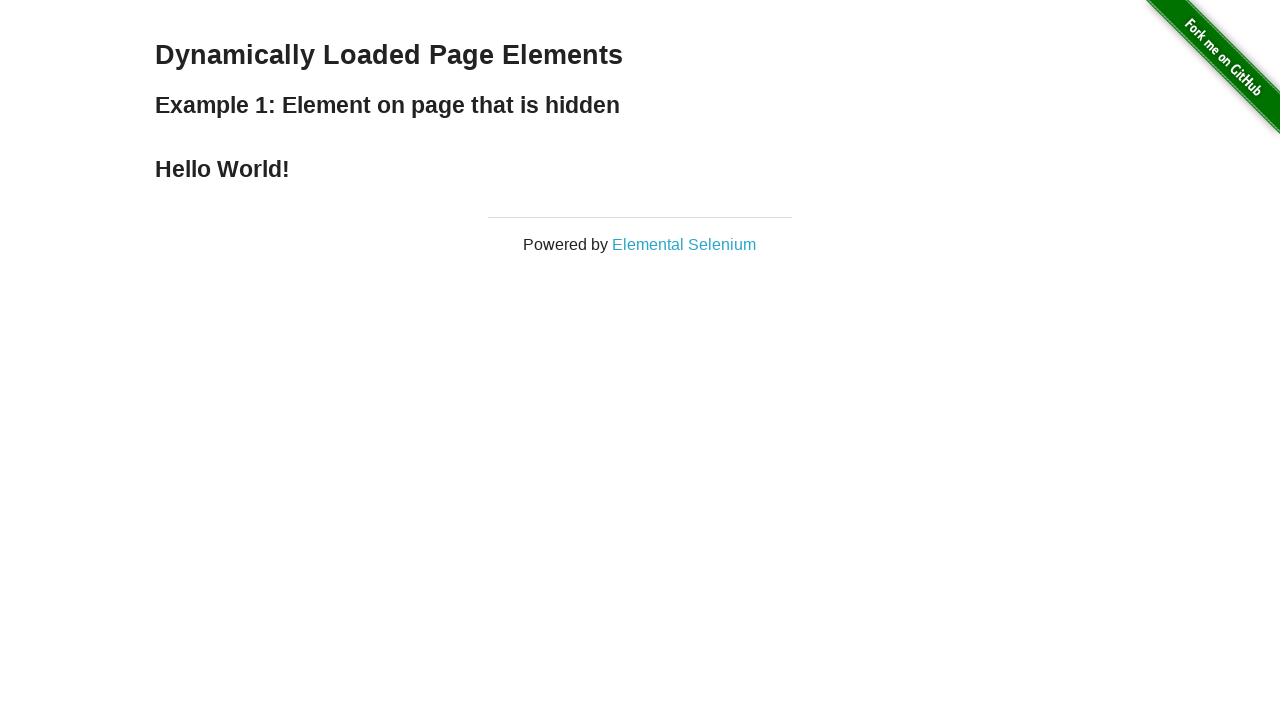

Printed the finish element text to console
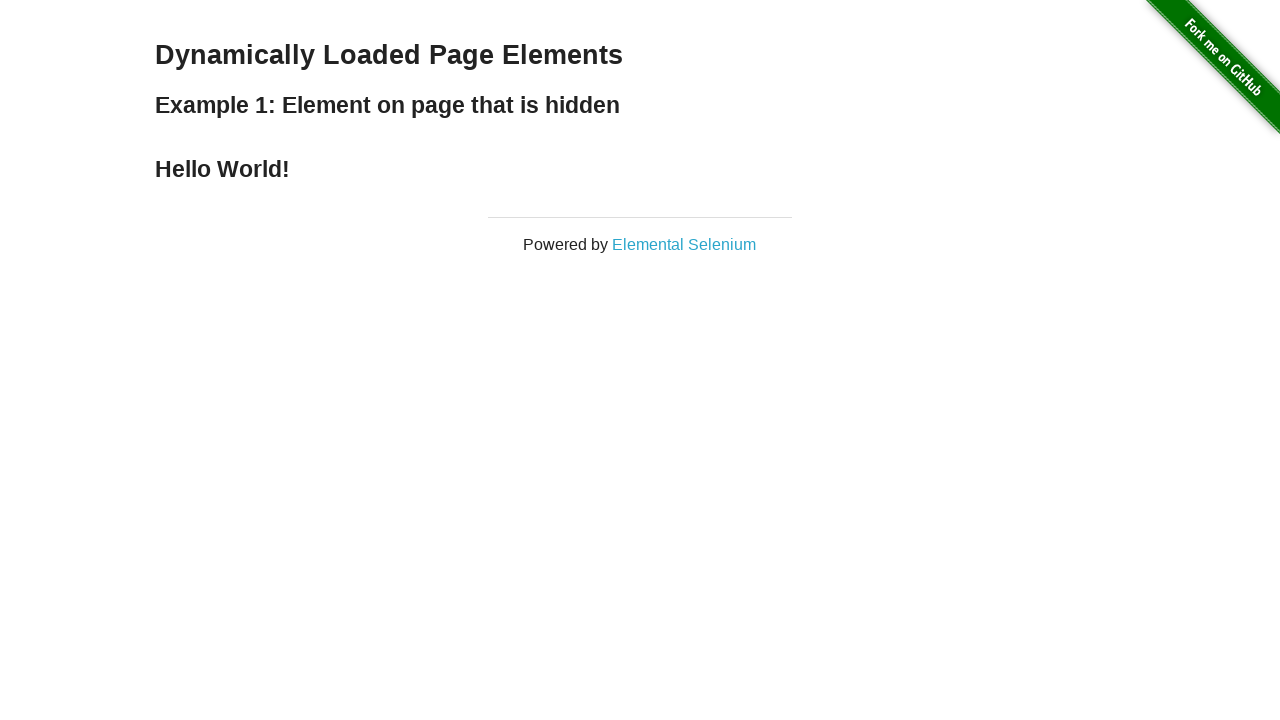

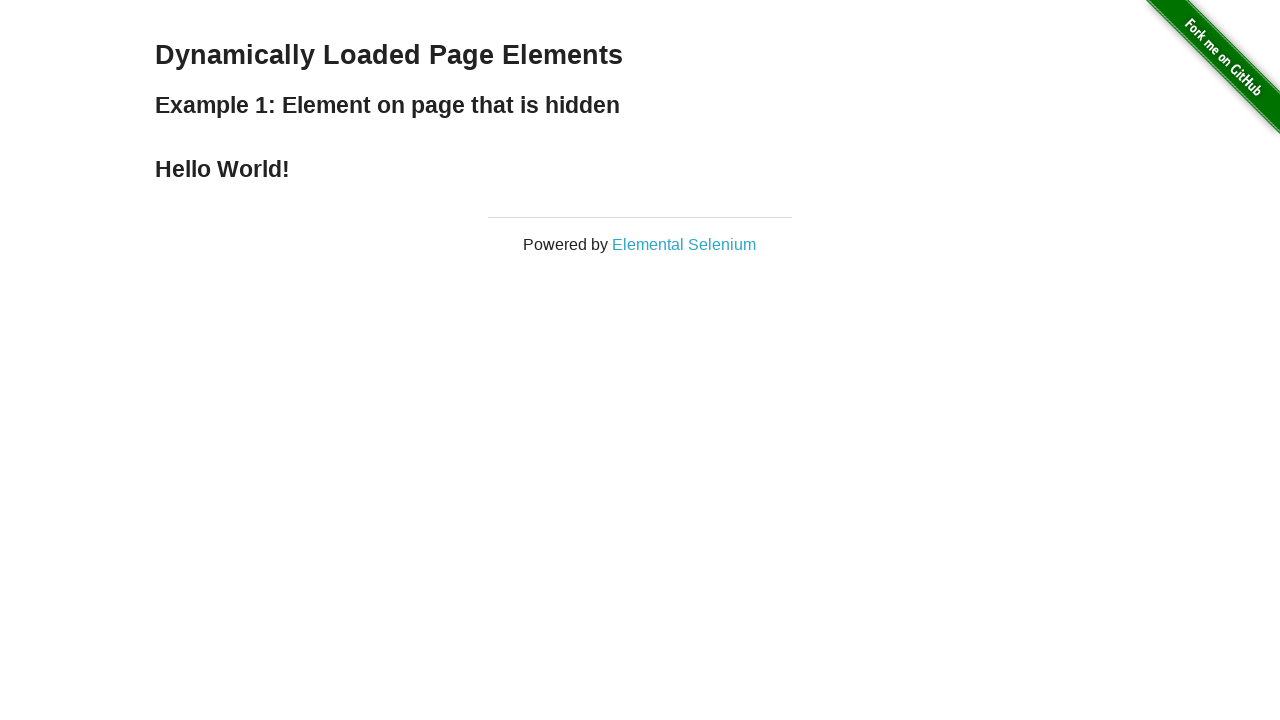